Tests JavaScript Alert functionality by clicking the JS Alert button, accepting the alert, and verifying the result message is displayed

Starting URL: https://the-internet.herokuapp.com/javascript_alerts

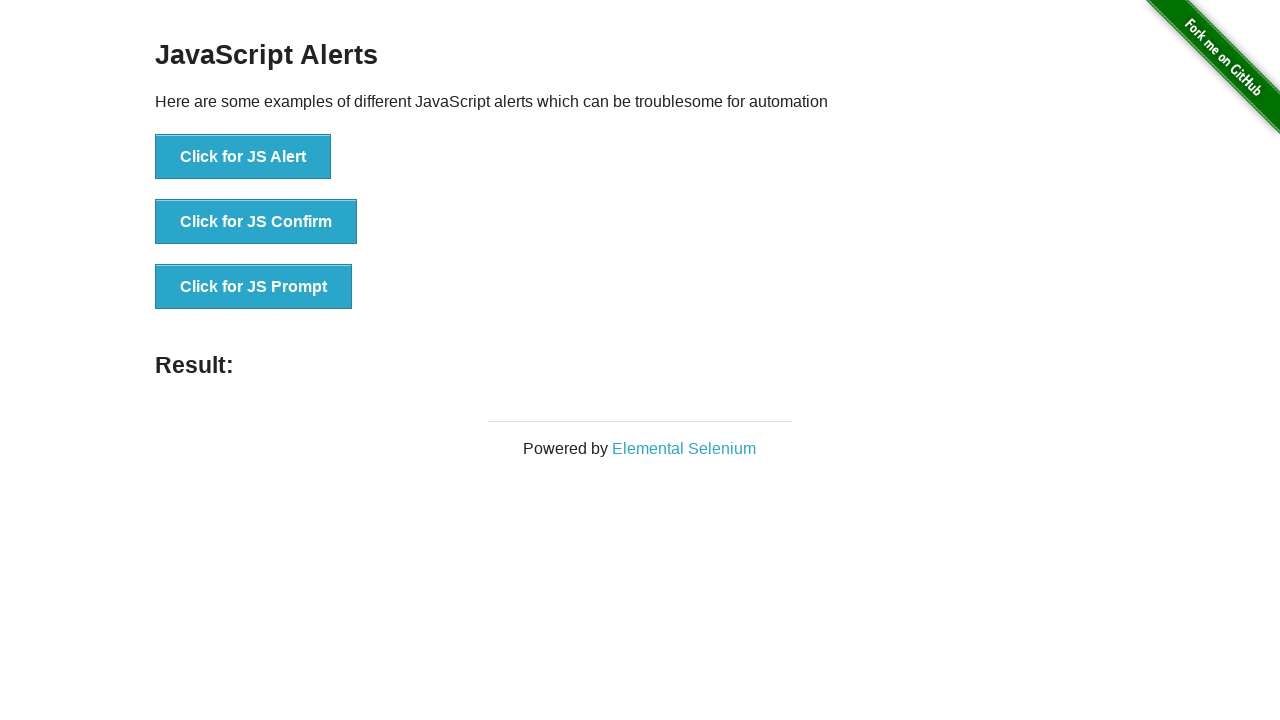

Clicked the JS Alert button at (243, 157) on button:has-text('Click for JS Alert')
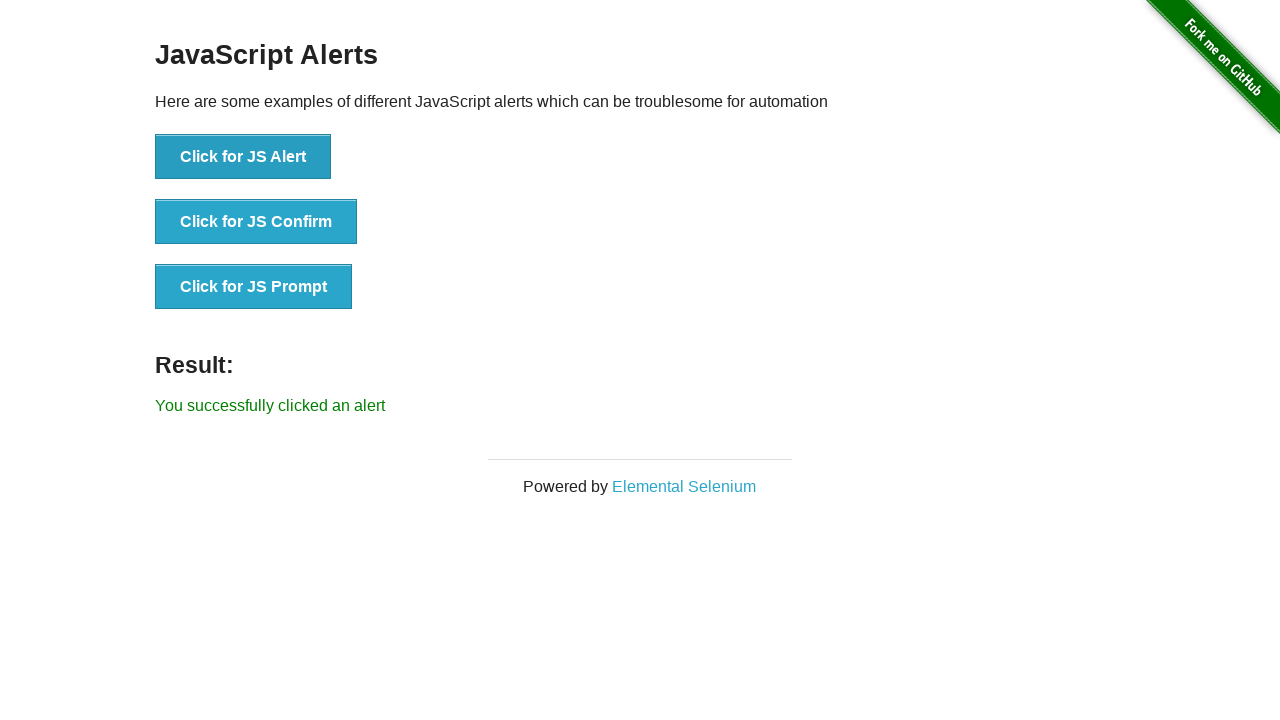

Set up dialog handler to accept the alert
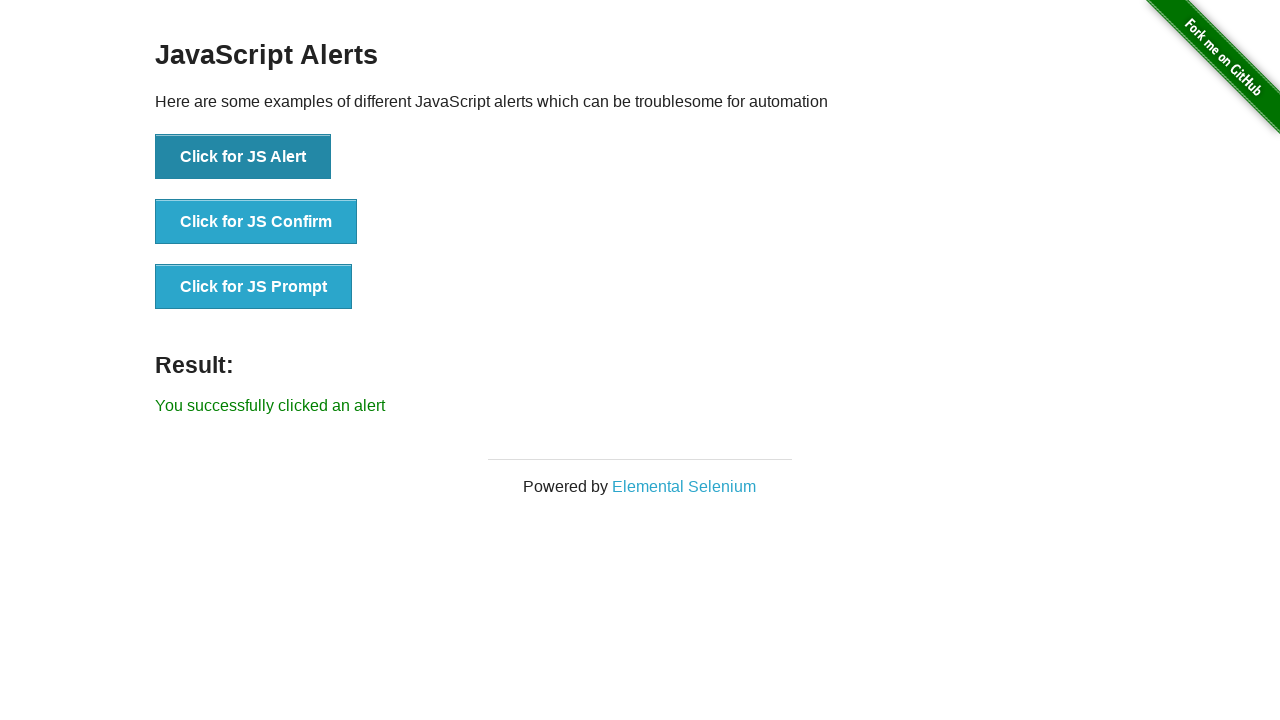

Result message element loaded
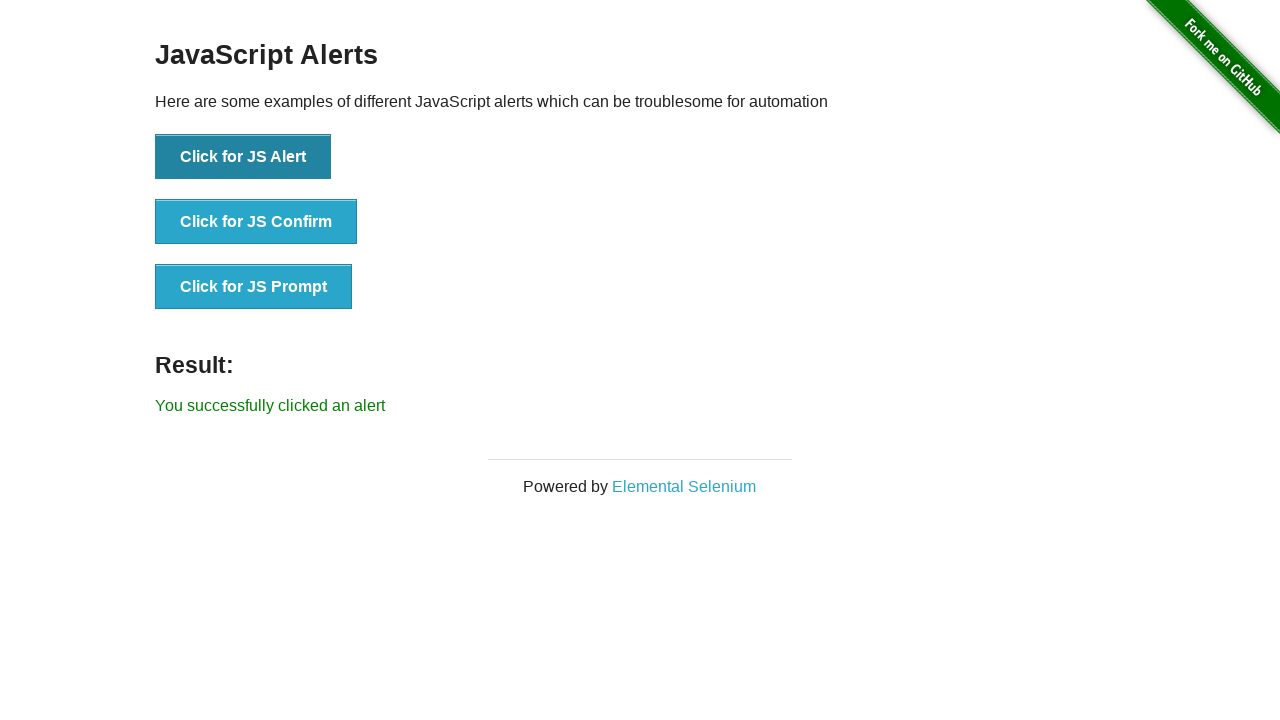

Retrieved result message text
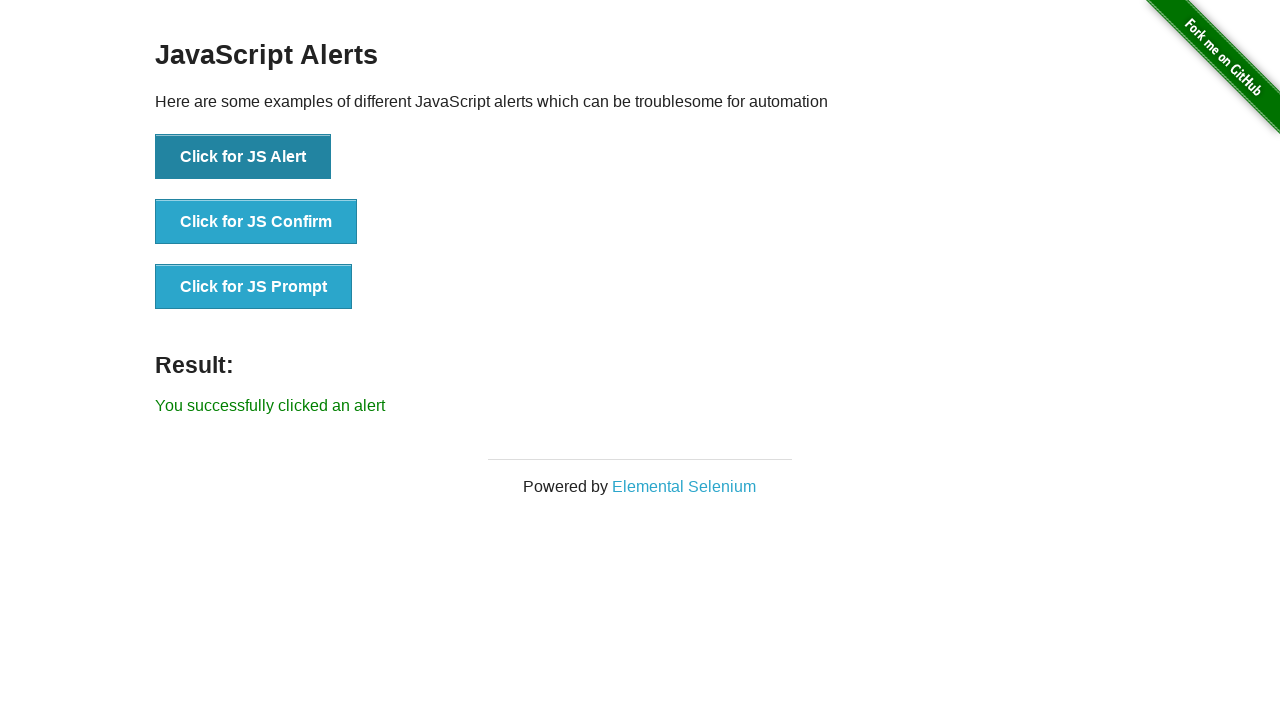

Verified result message is 'You successfully clicked an alert'
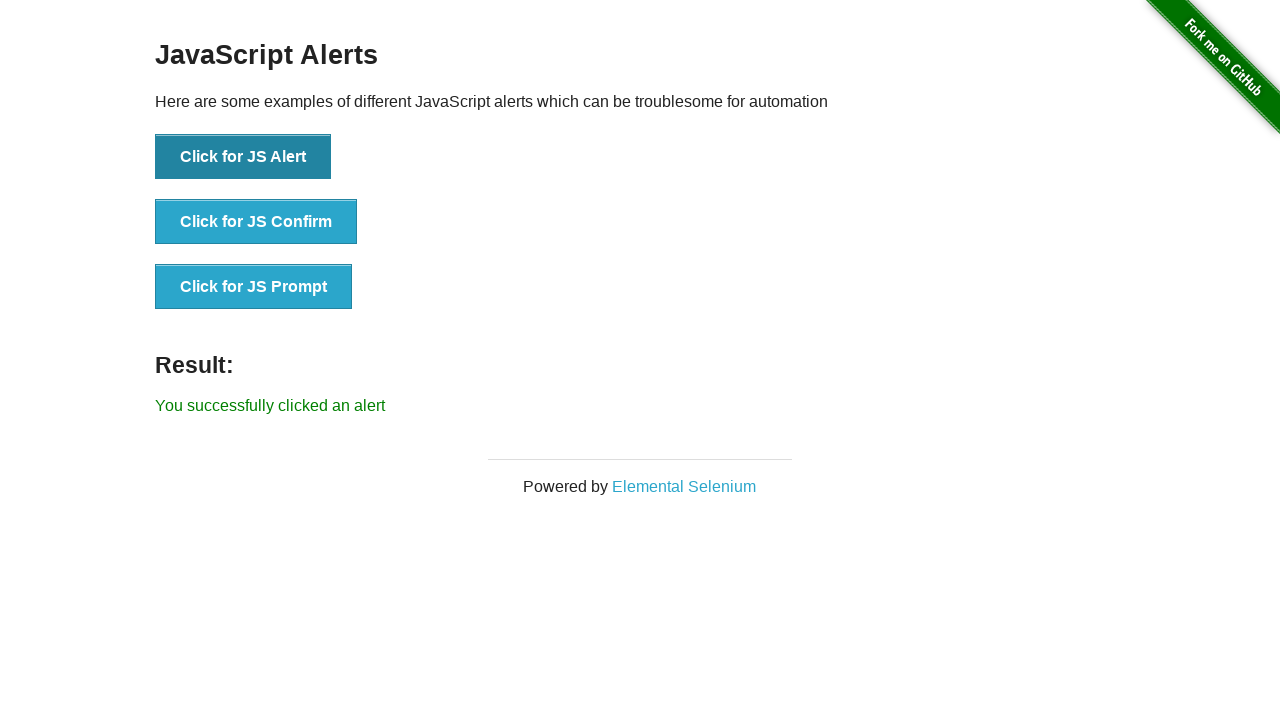

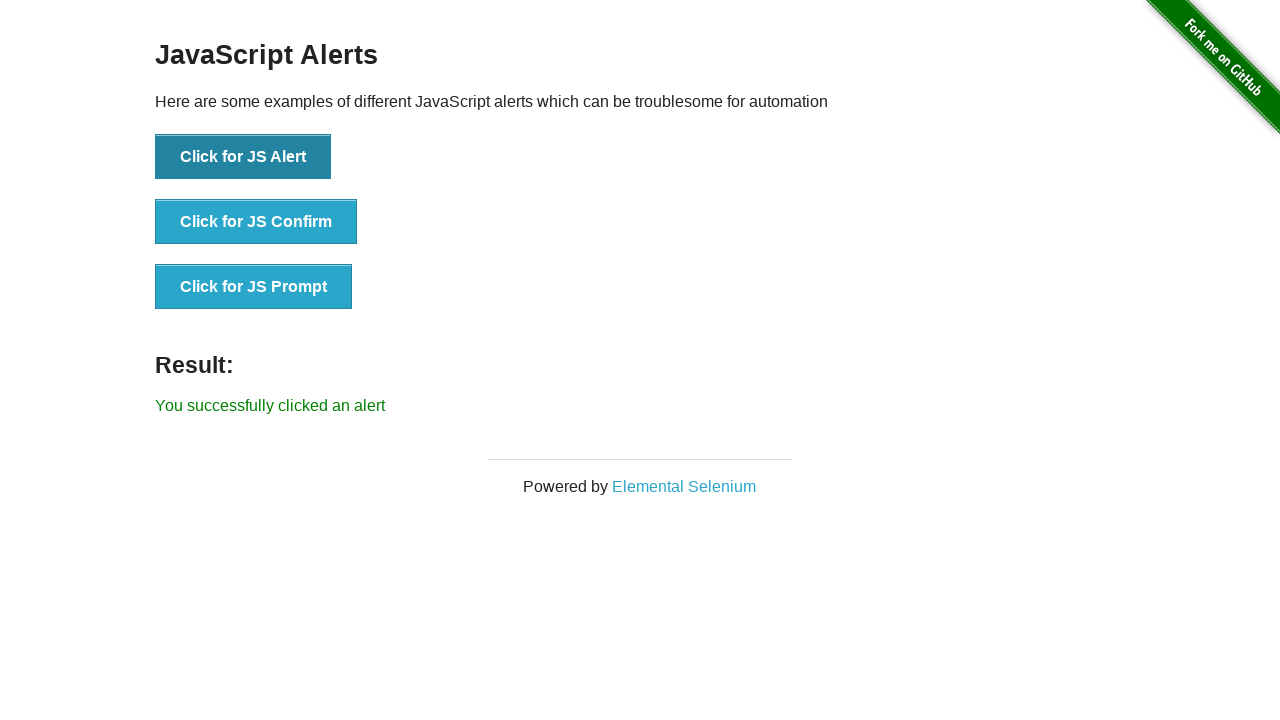